Navigates to EchoEcho HTML forms page and verifies the page title and URL are accessible

Starting URL: http://www.echoecho.com/htmlforms10.htm

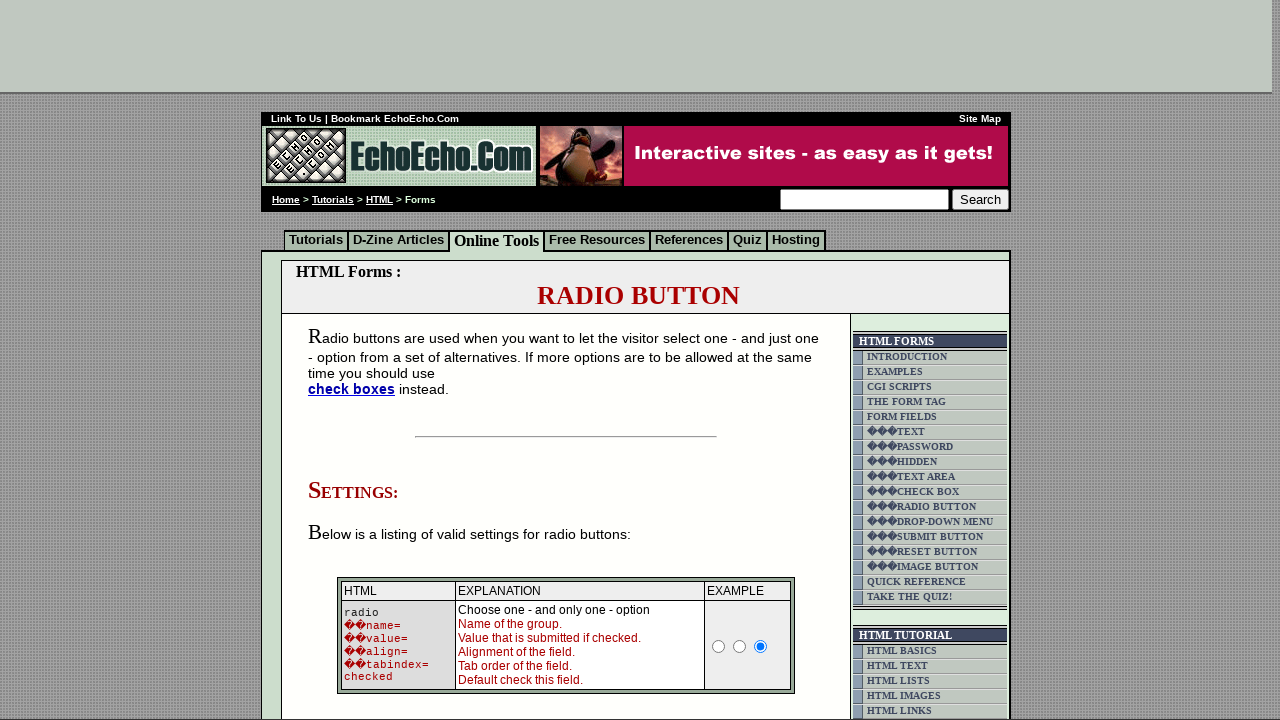

Waited for page to reach domcontentloaded state
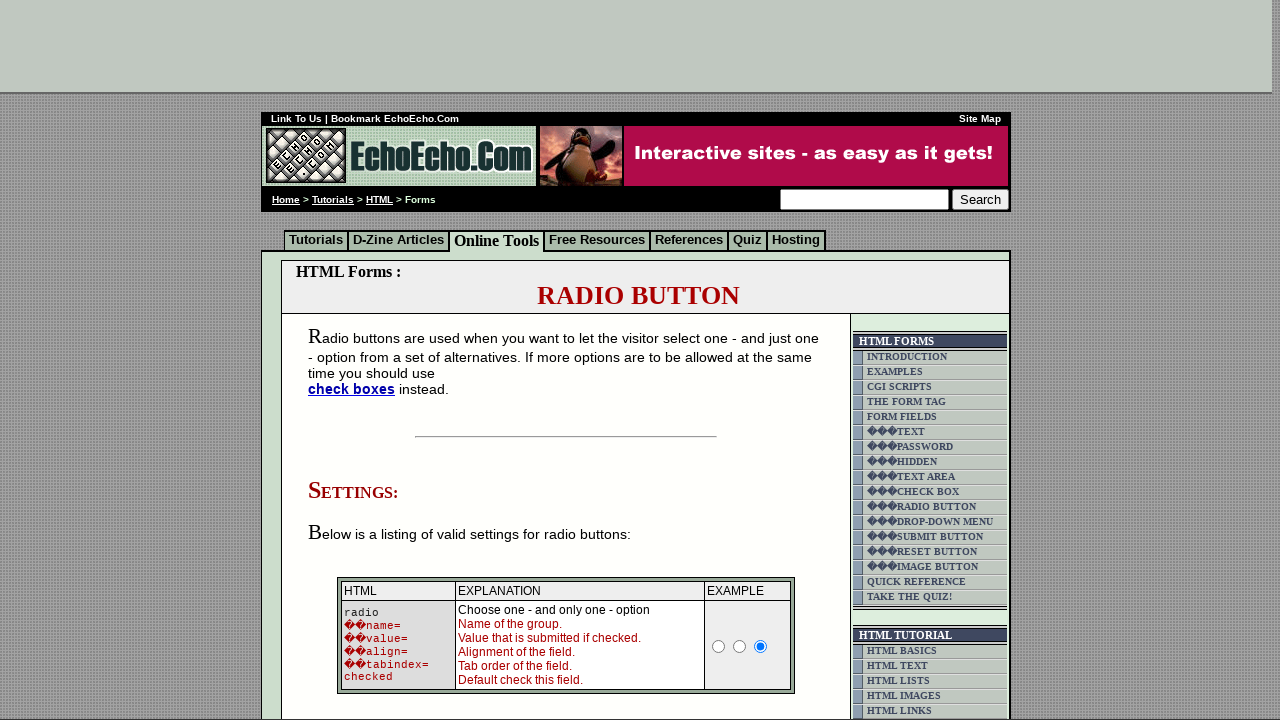

Retrieved page title: 'Forms : Radio Button - HTML Tutorial'
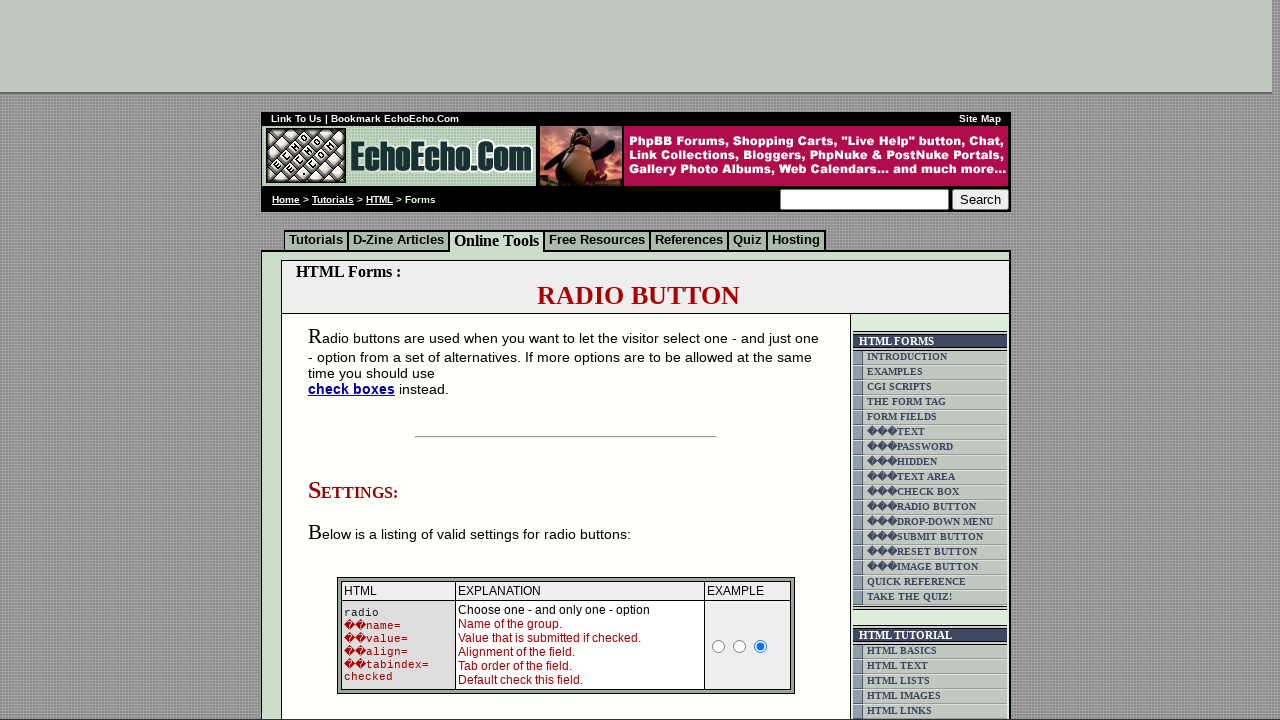

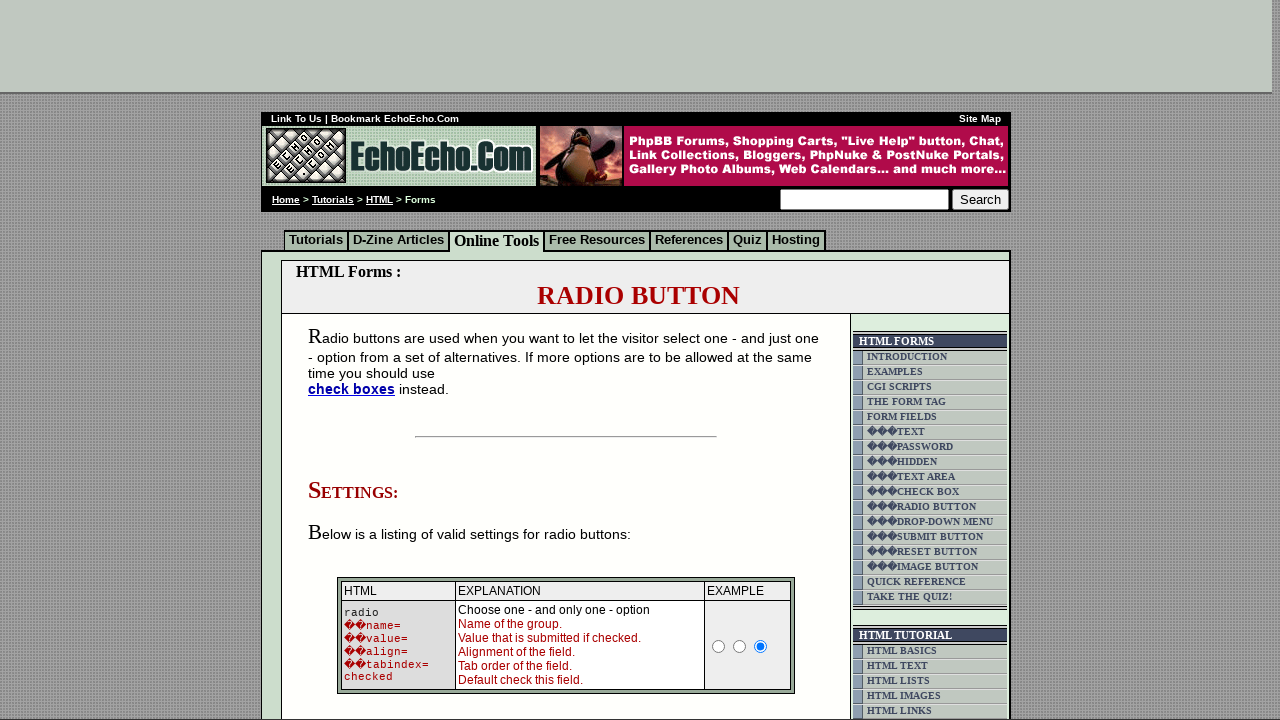